Tests a Selenium practice form by filling in a text input field with a first name value

Starting URL: https://www.techlistic.com/p/selenium-practice-form.html

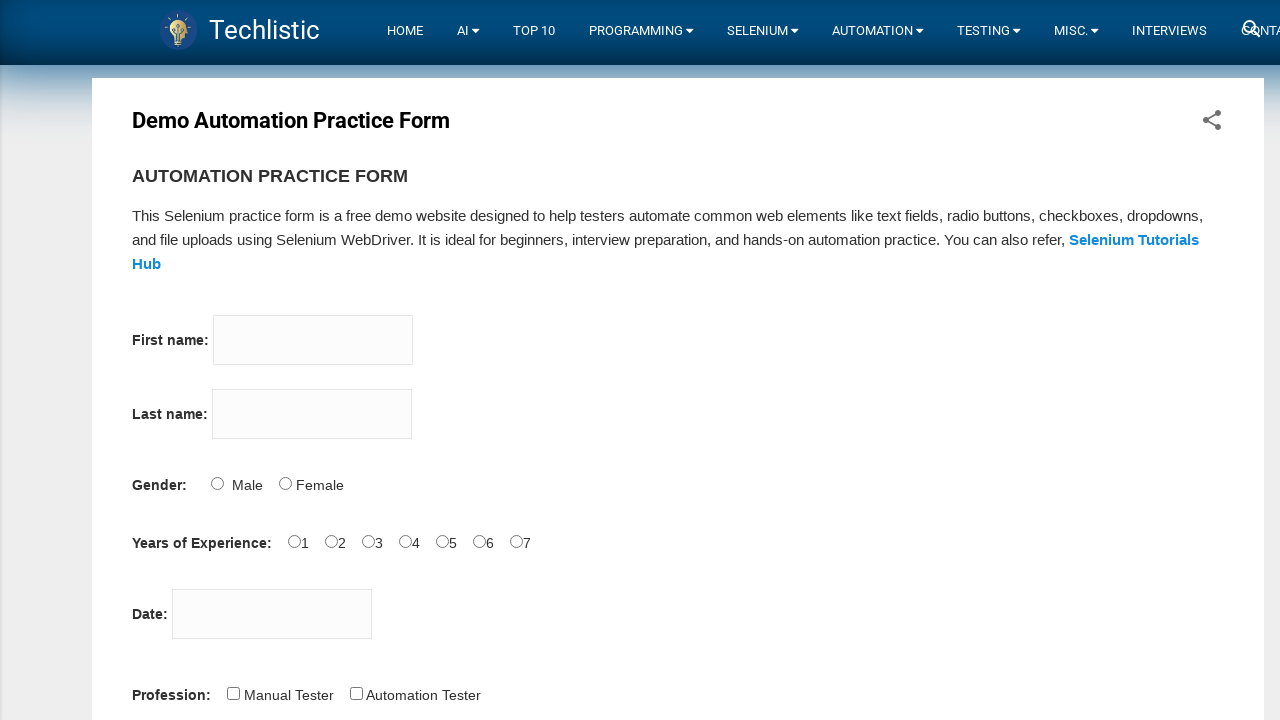

Filled first name field with 'Sagandeep' on input[type='text']
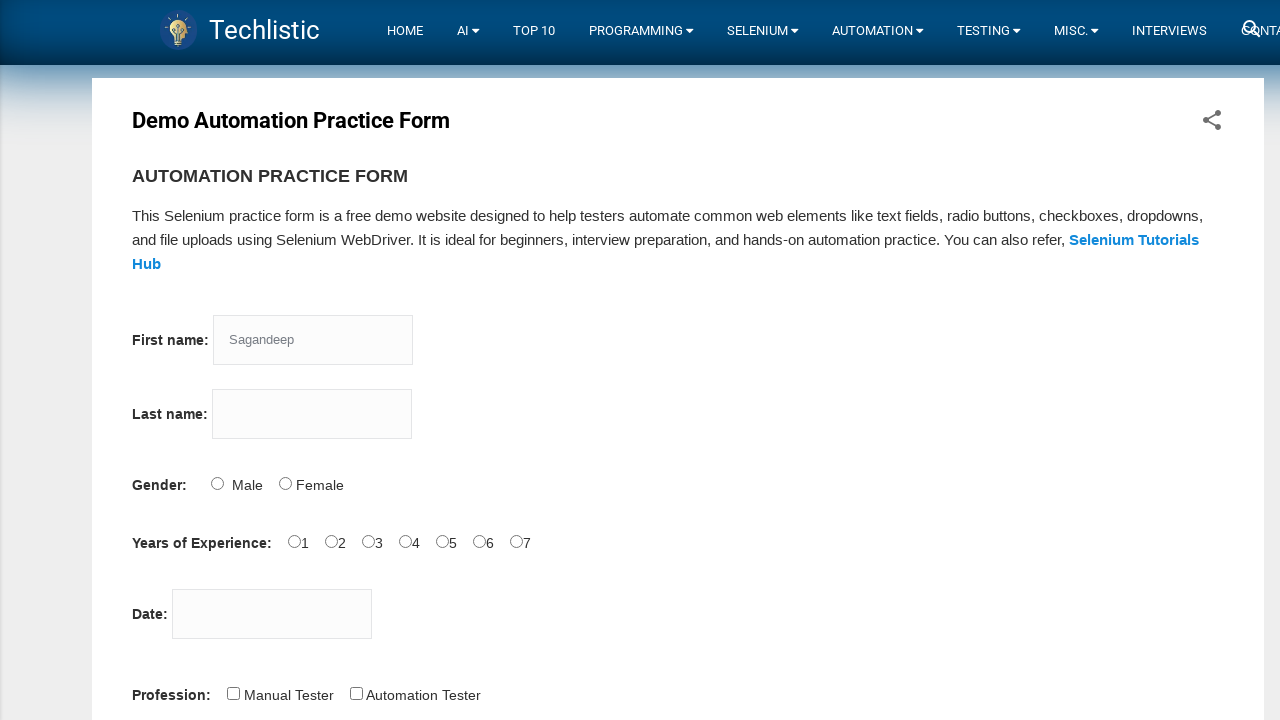

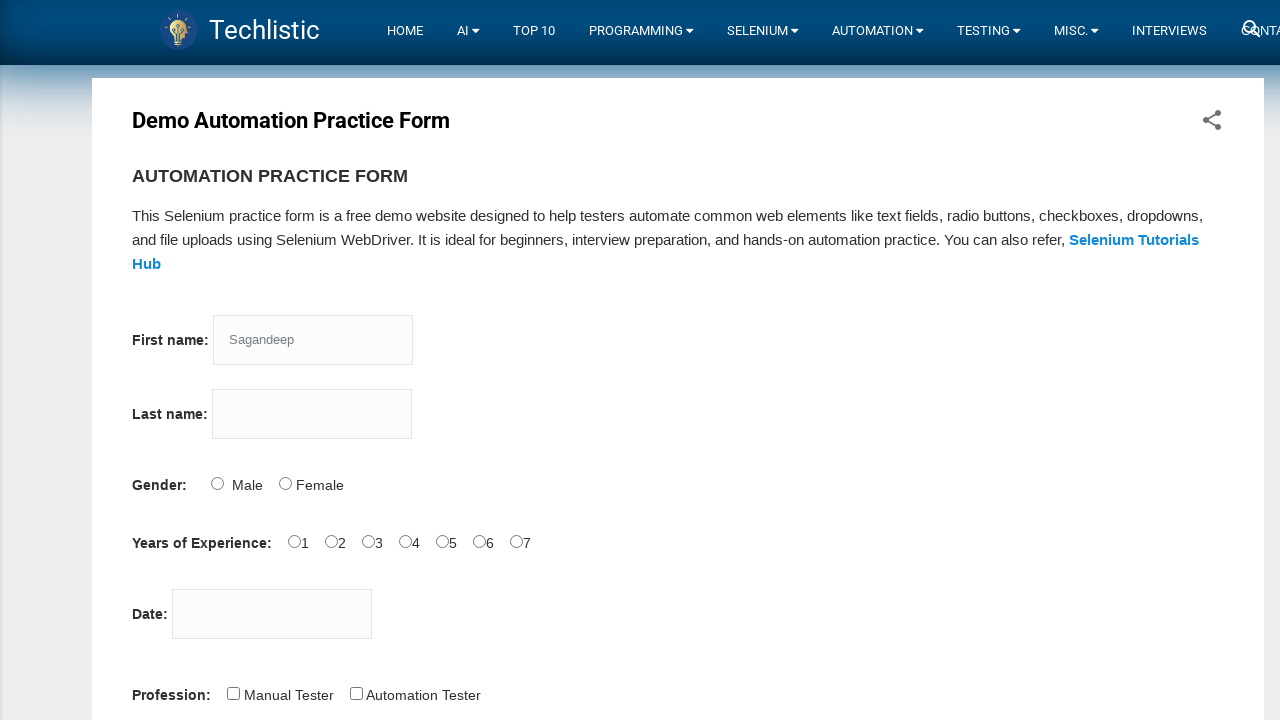